Searches for a Magic: The Gathering card on MTG Goldfish, clicks on a search result, and verifies the card details page loads with pricing information.

Starting URL: https://www.mtggoldfish.com/

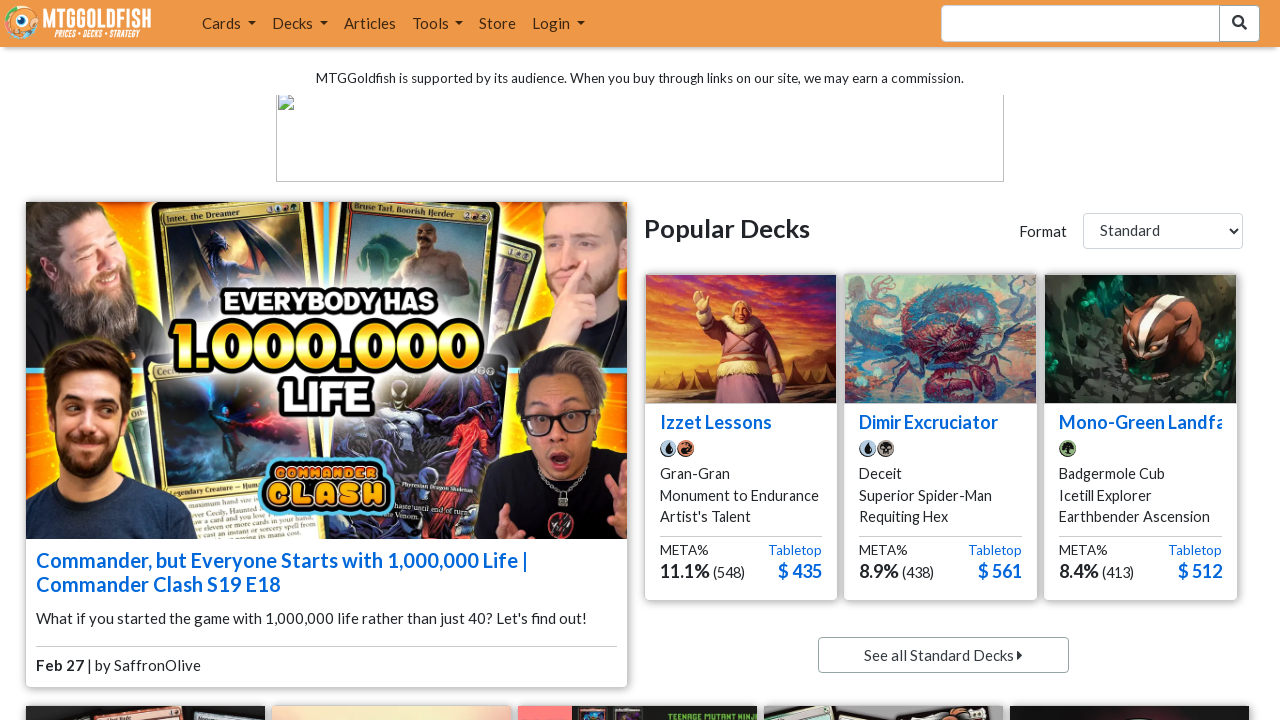

Filled search bar with 'Lightning Bolt' on #query_string
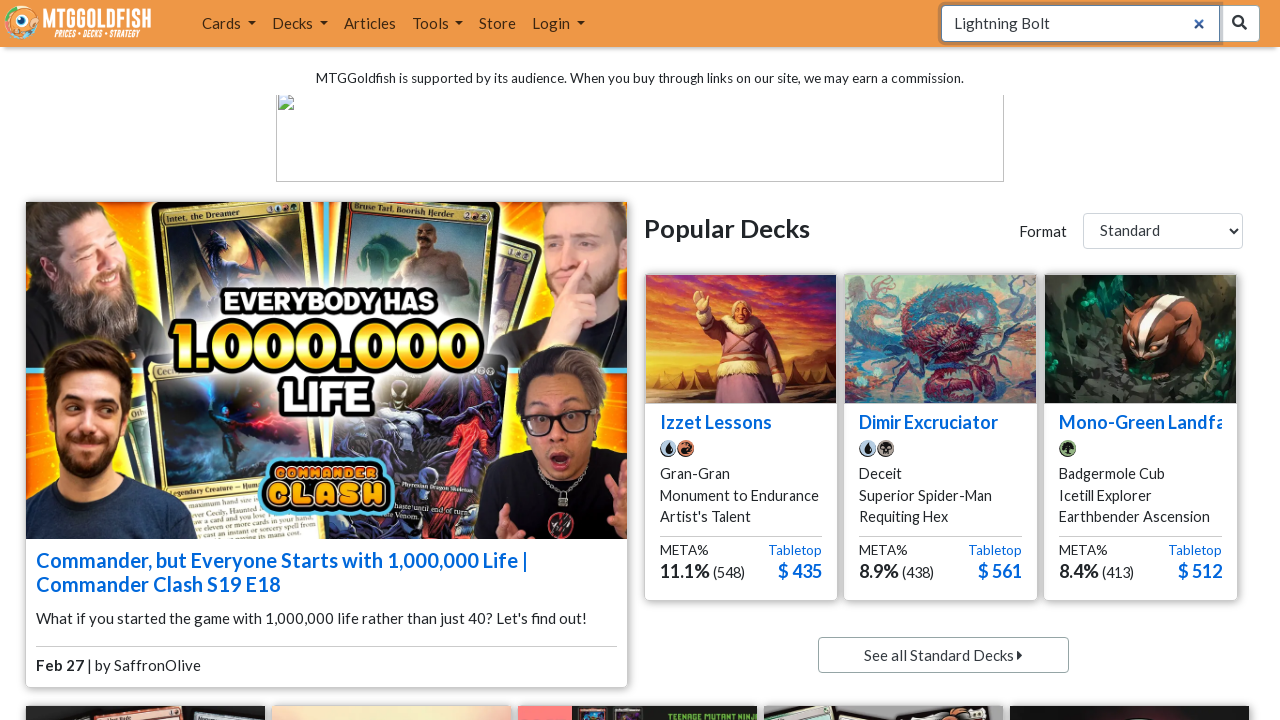

Pressed Enter to submit search query on #query_string
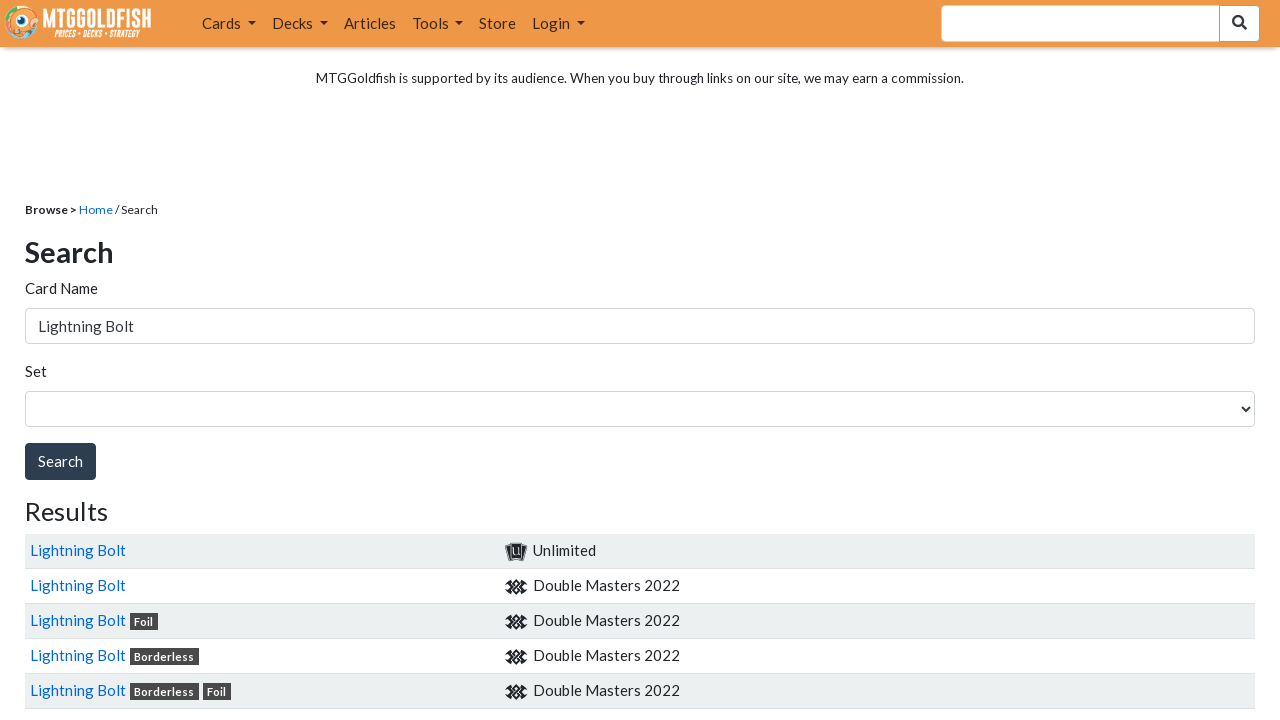

Search results table loaded
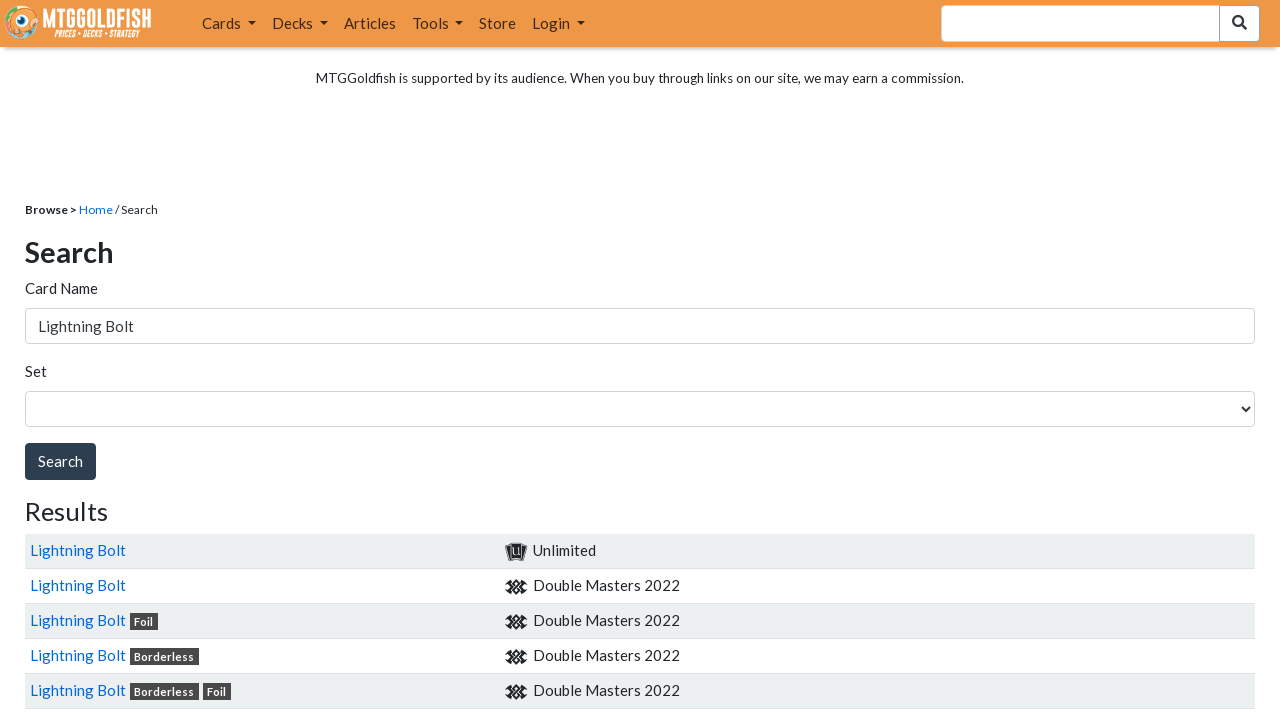

Clicked on Lightning Bolt search result at (78, 550) on .table-striped tr td a >> text=Lightning Bolt
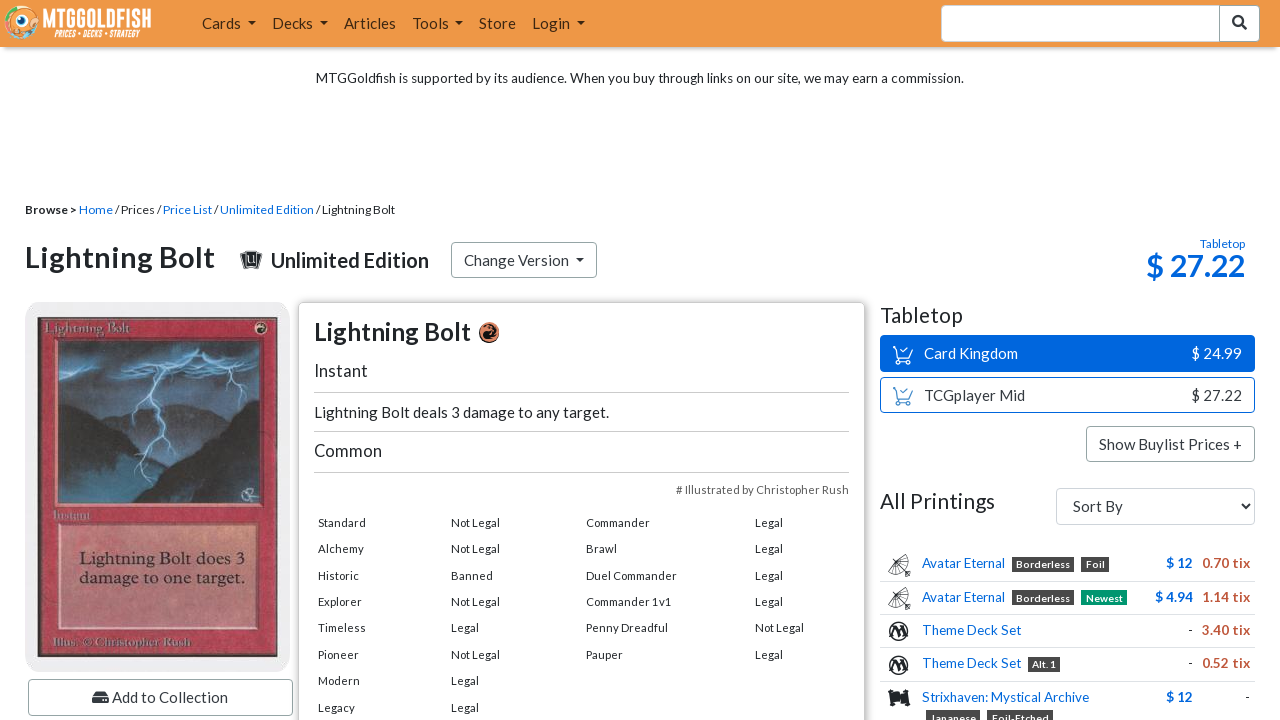

Card details page loaded with pricing information
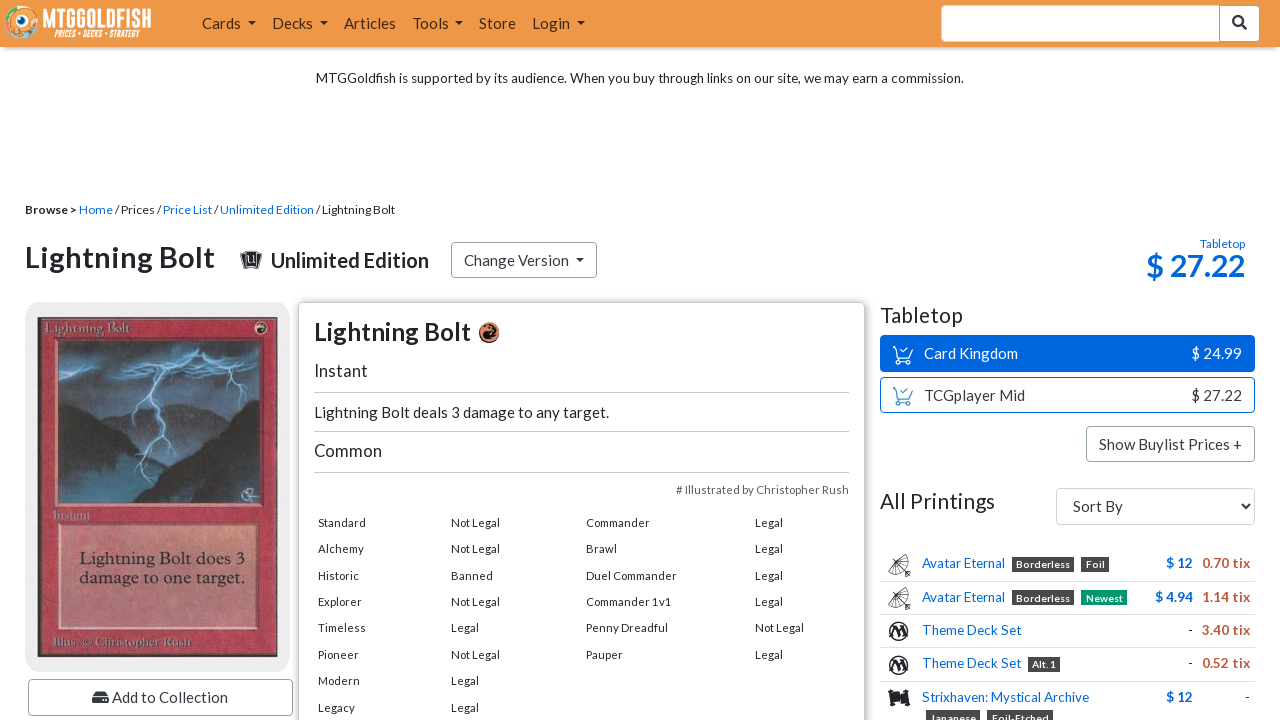

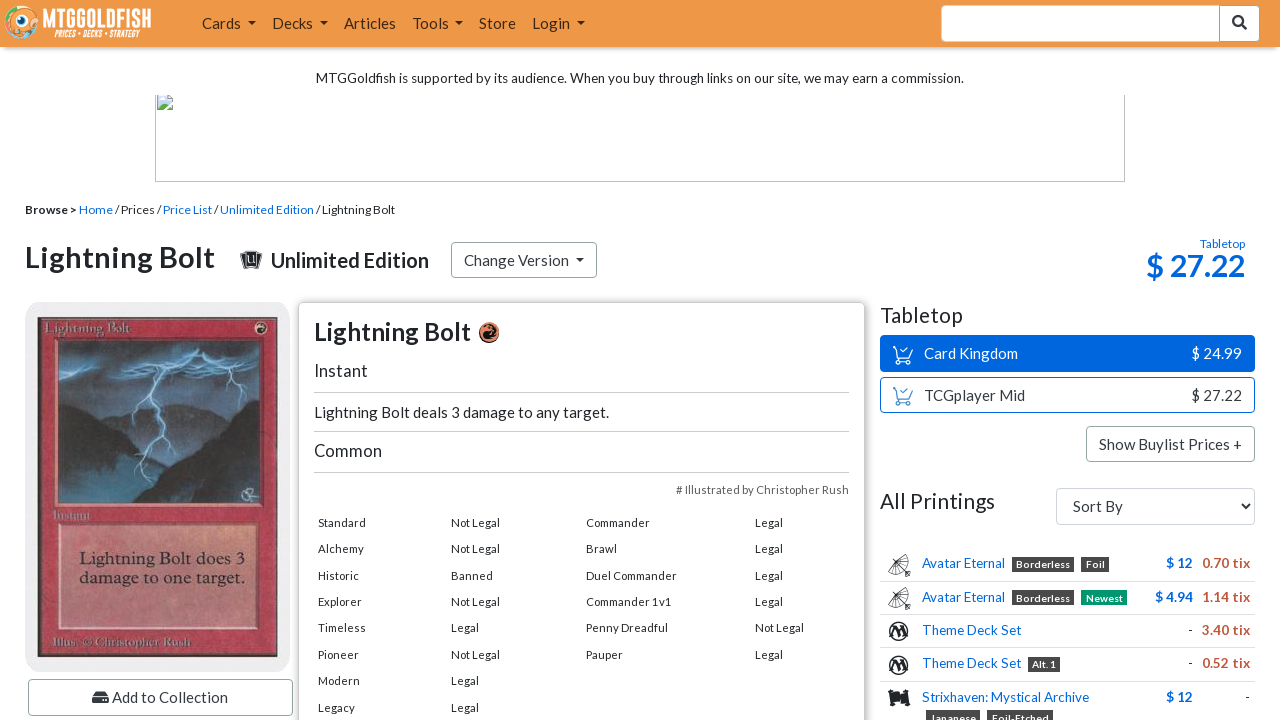